Tests radio button functionality by clicking the basketball radio button and verifying the state of all sport radio buttons

Starting URL: https://practice.cydeo.com/radio_buttons

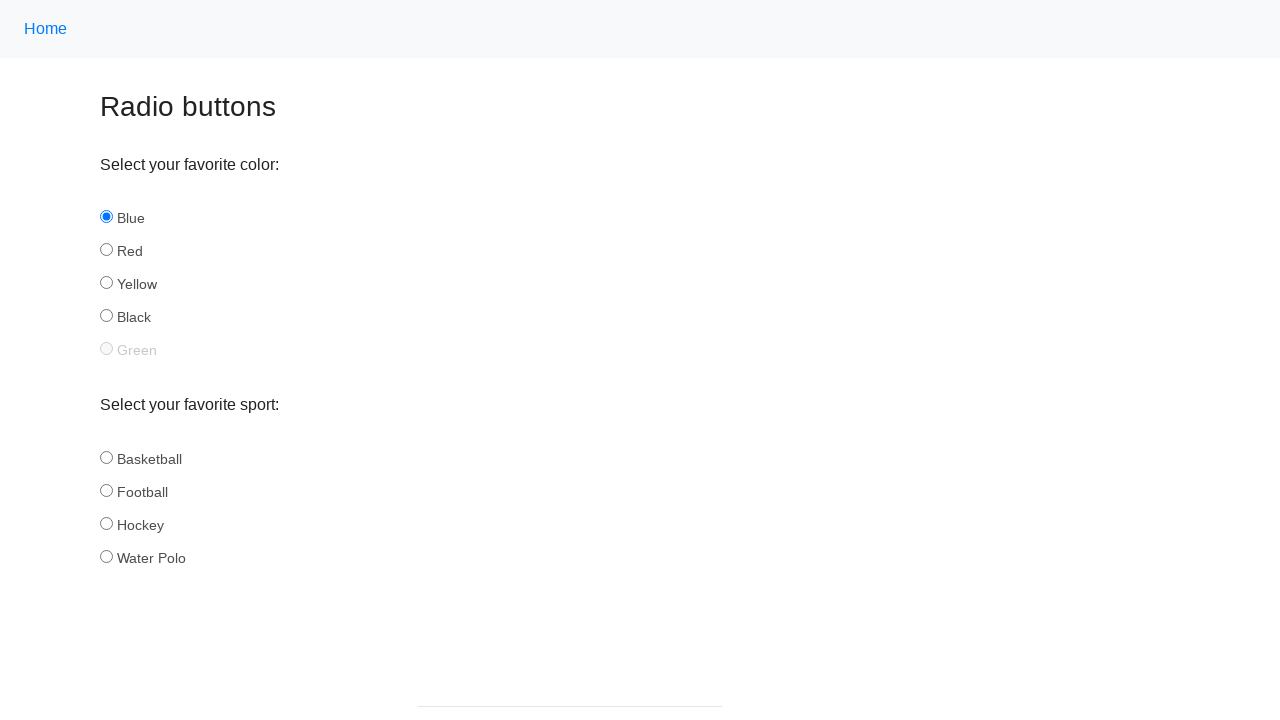

Clicked the basketball radio button at (106, 457) on #basketball
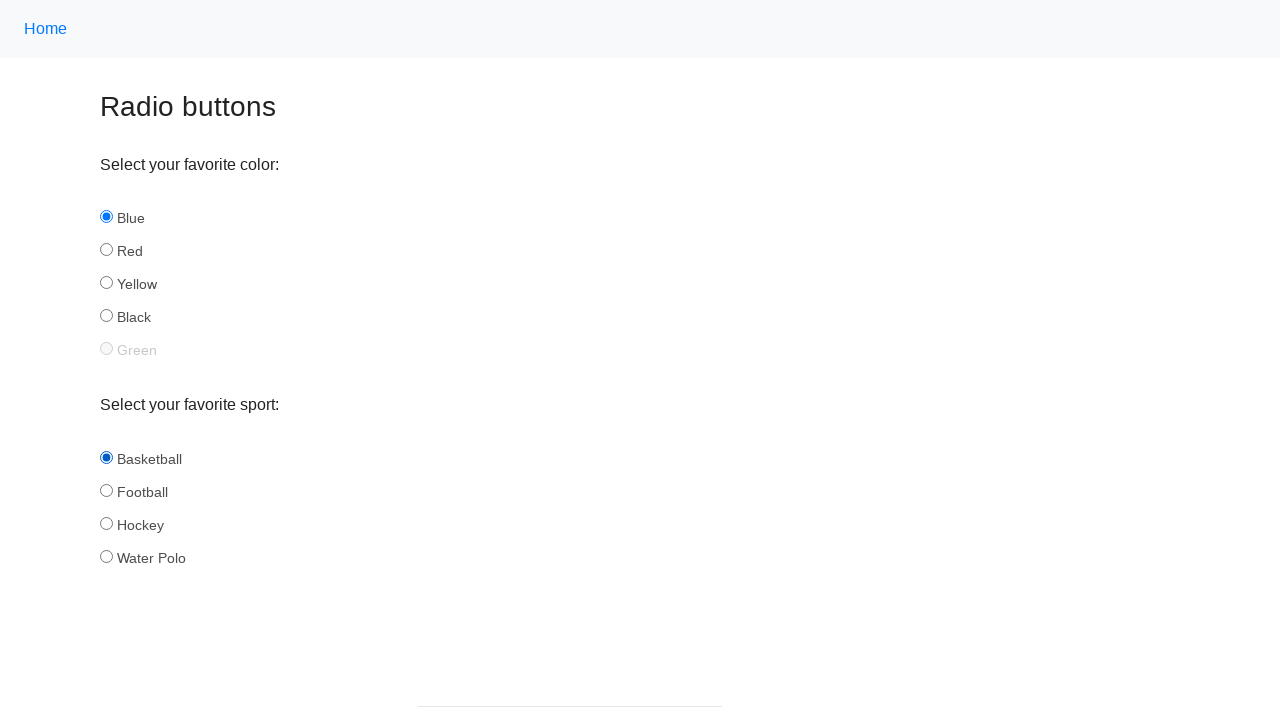

Verified all sport radio buttons are present
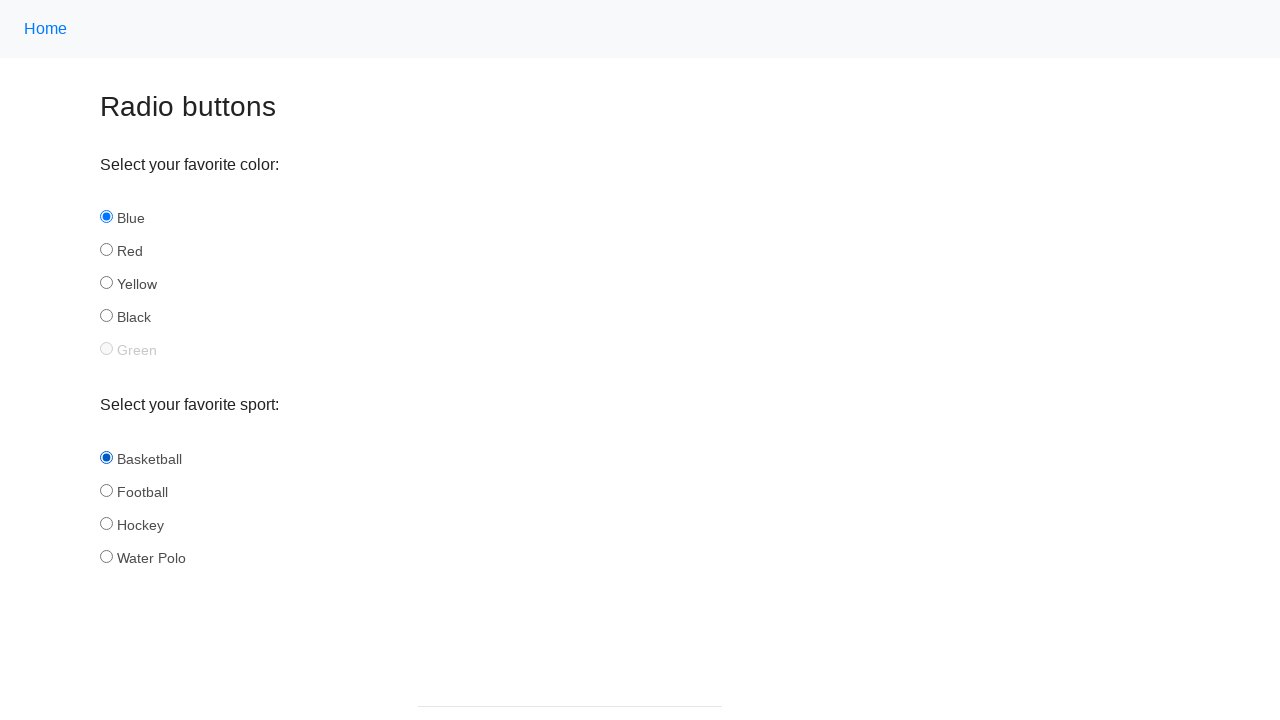

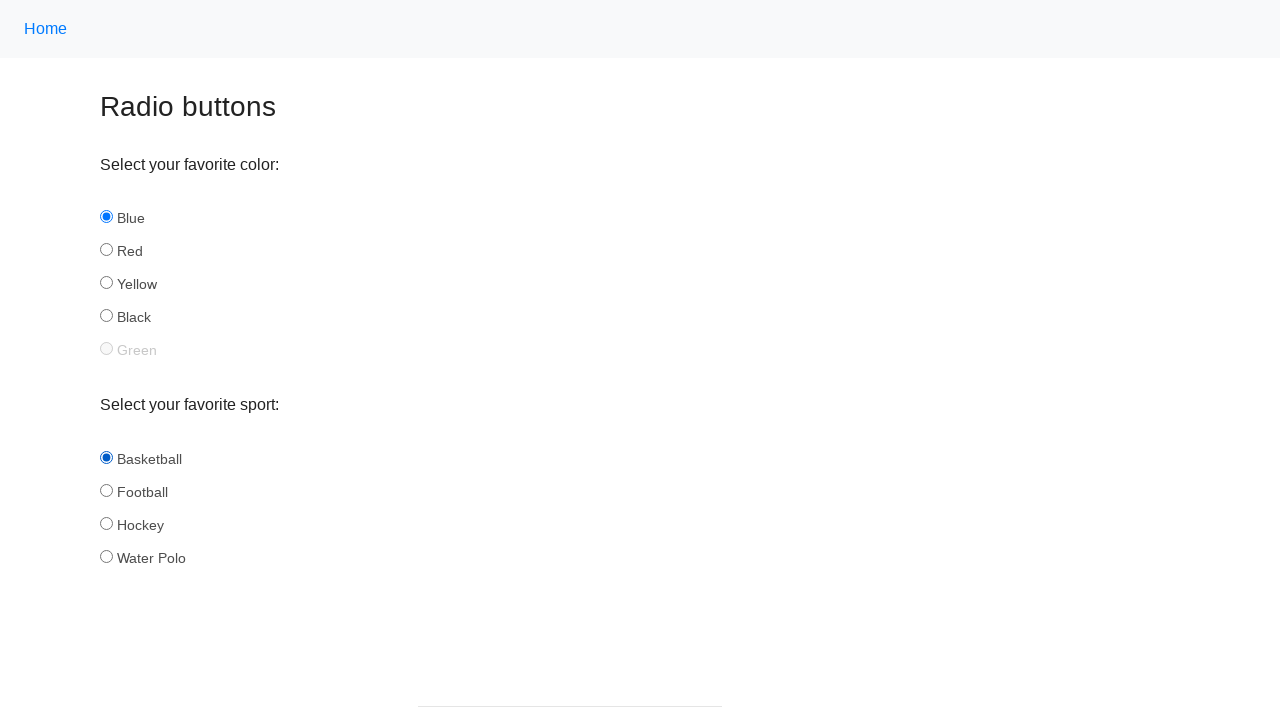